Tests tooltip functionality by hovering over an input field and verifying that a tooltip appears with text content

Starting URL: https://seleniumui.moderntester.pl/tooltip.php

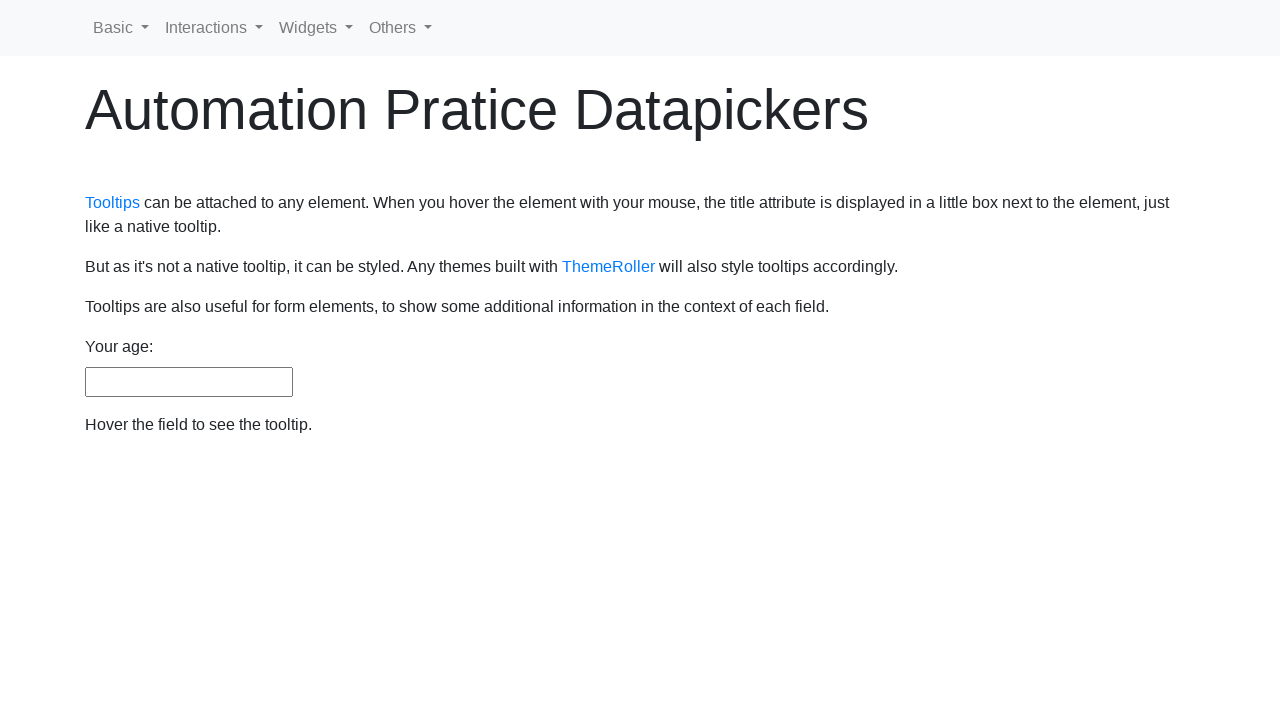

Hovered over age input field to trigger tooltip at (189, 382) on #age
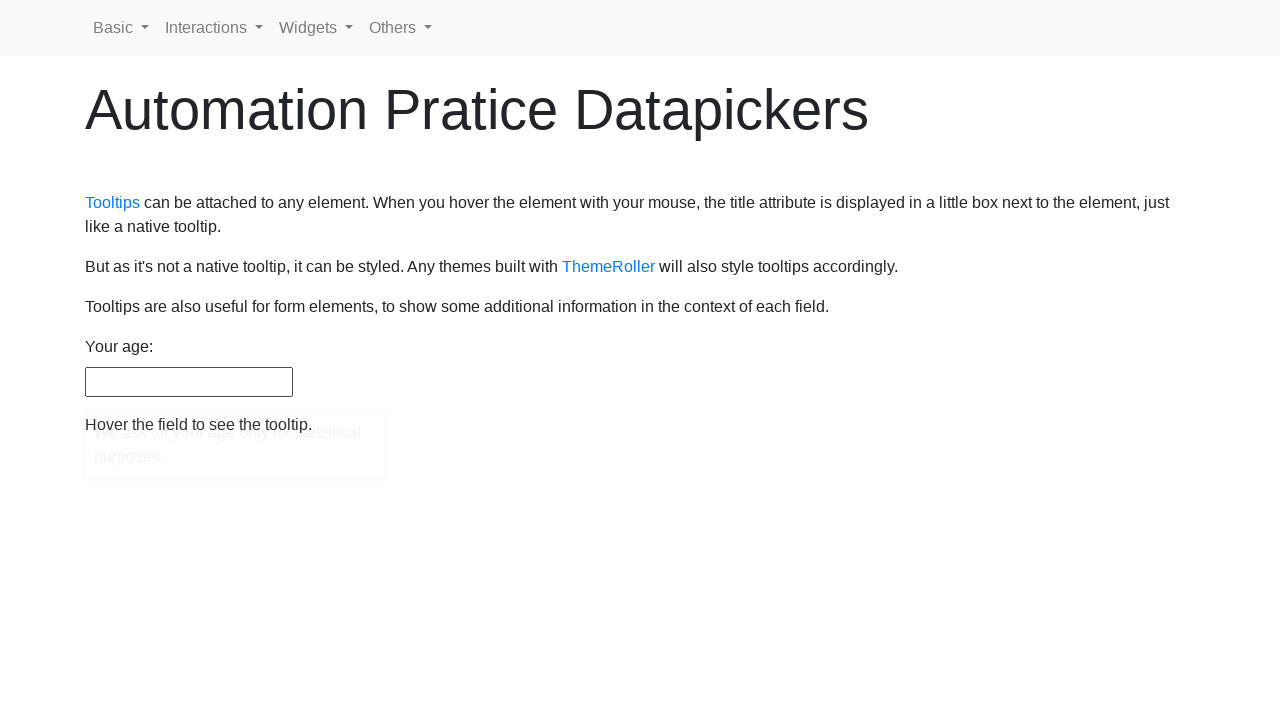

Clicked on age input field at (189, 382) on #age
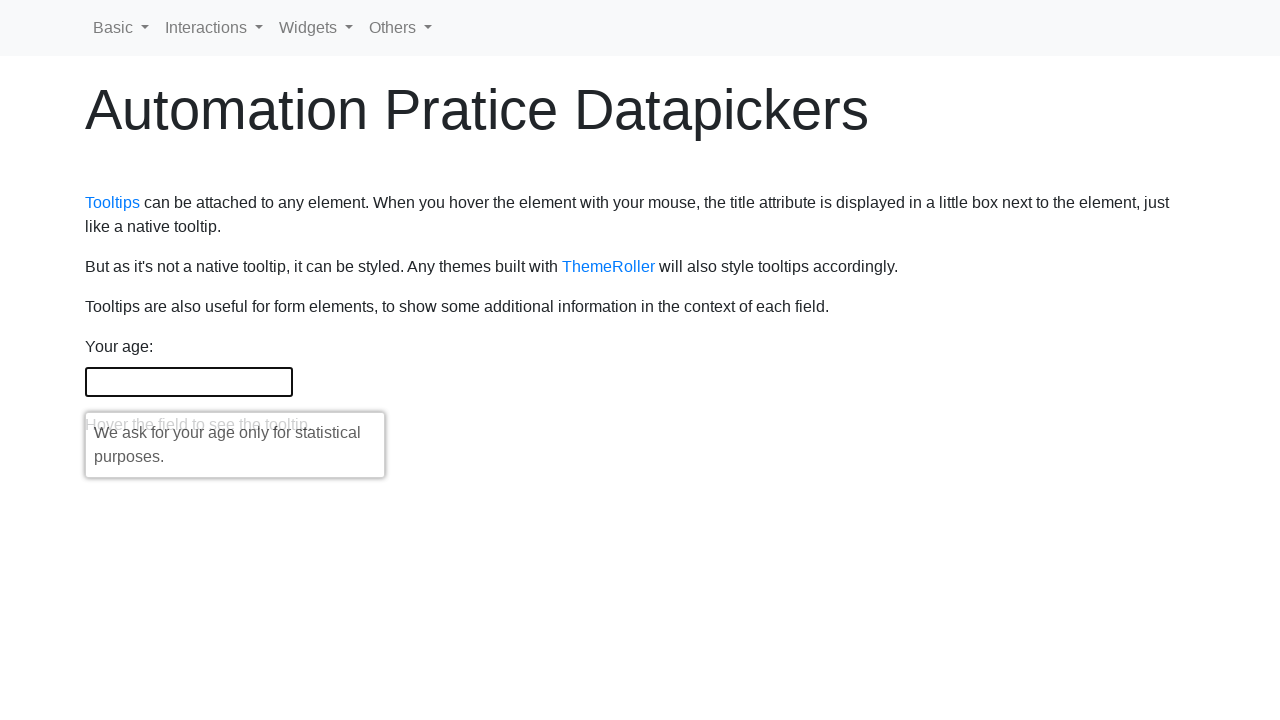

Tooltip appeared and is visible
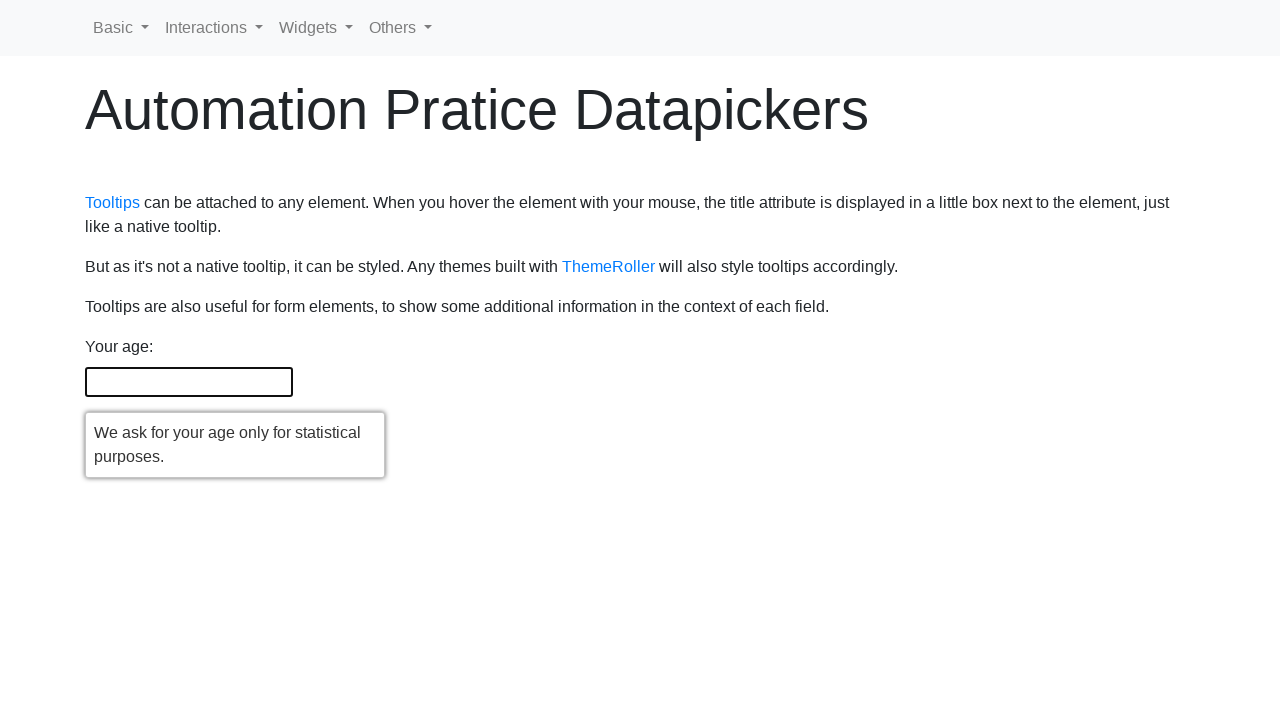

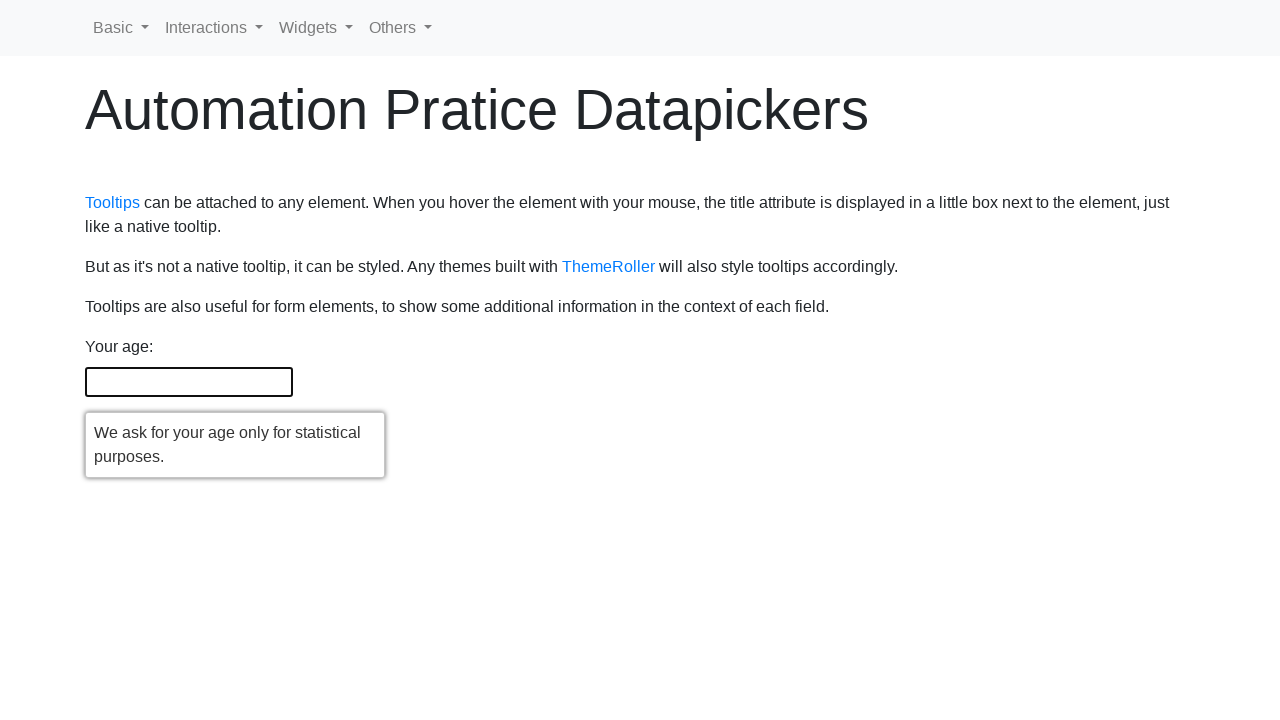